Navigates to UNICAMP's course schedule portal and verifies that institute listings are displayed on the page

Starting URL: https://www.dac.unicamp.br/portal/caderno-de-horarios/2019/1/S/G

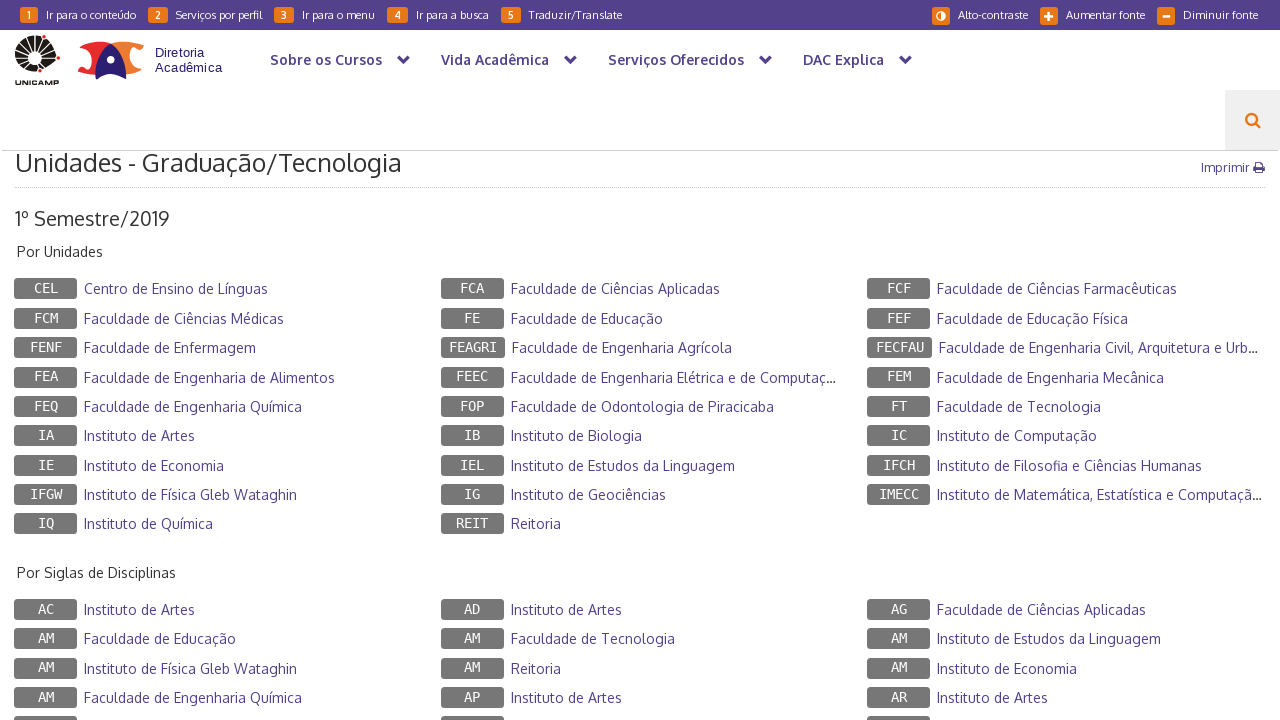

Navigated to UNICAMP's course schedule portal
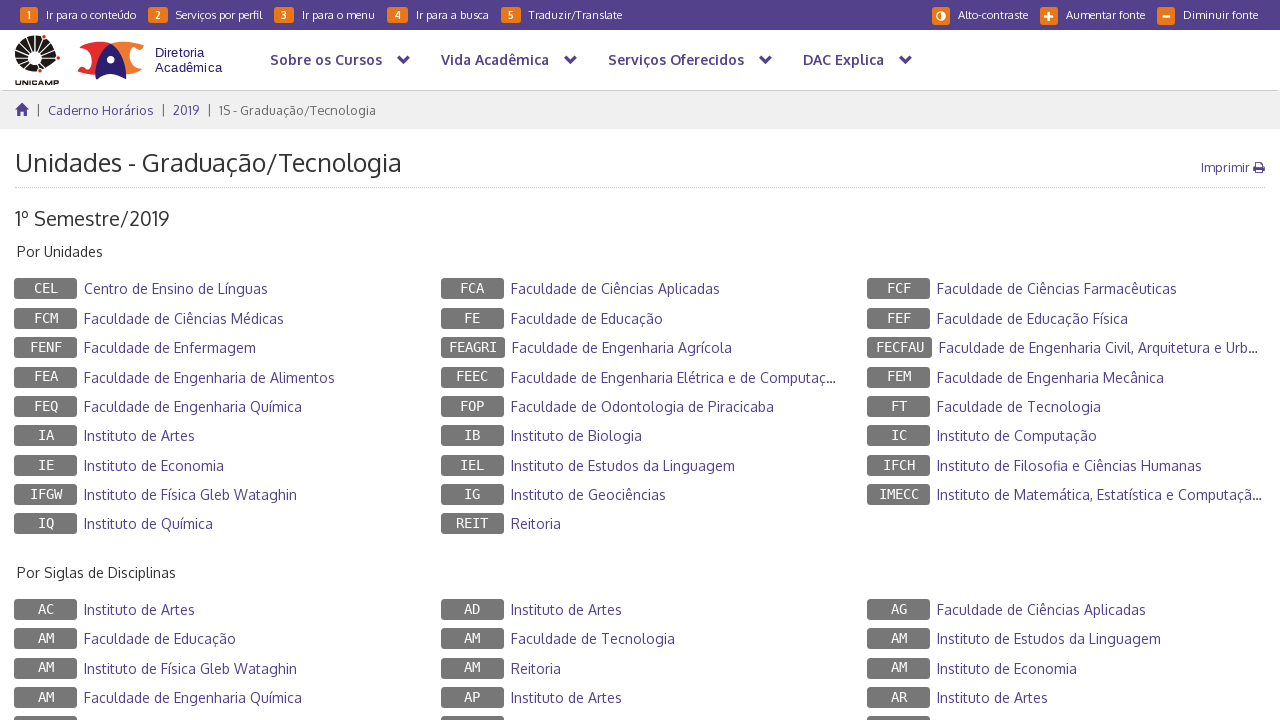

Institute items loaded on the page
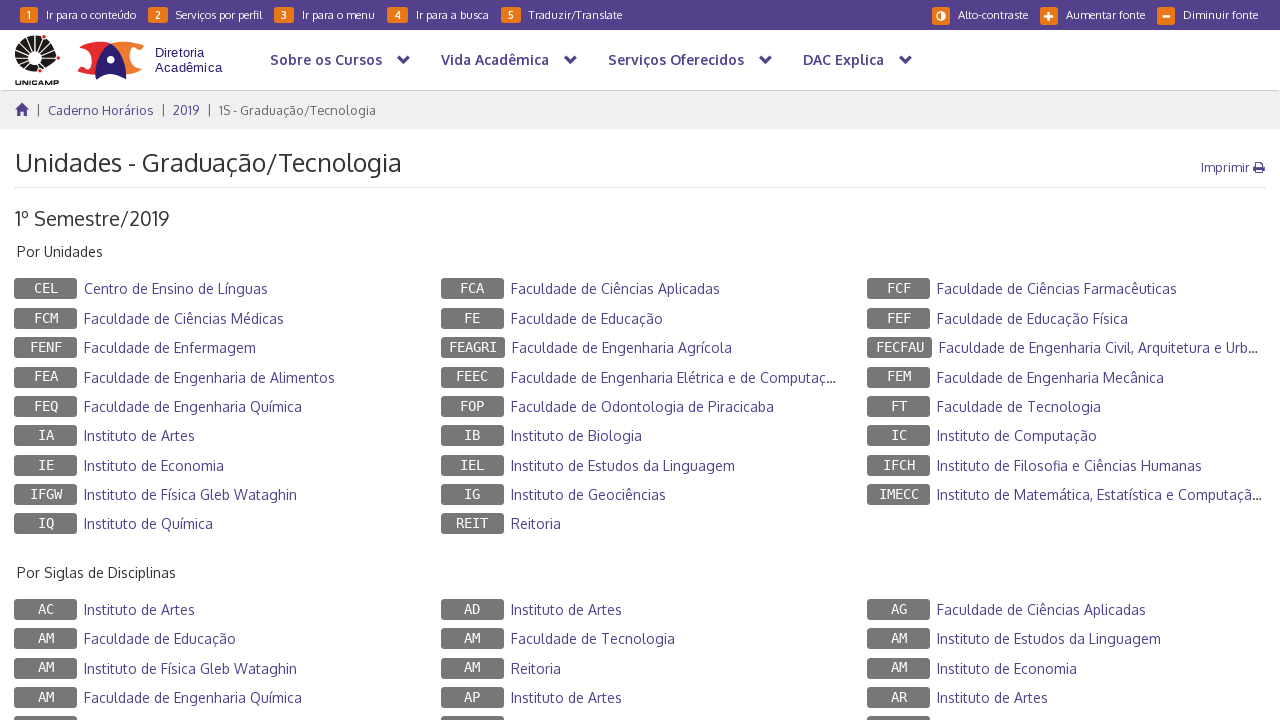

Verified that institute links are present
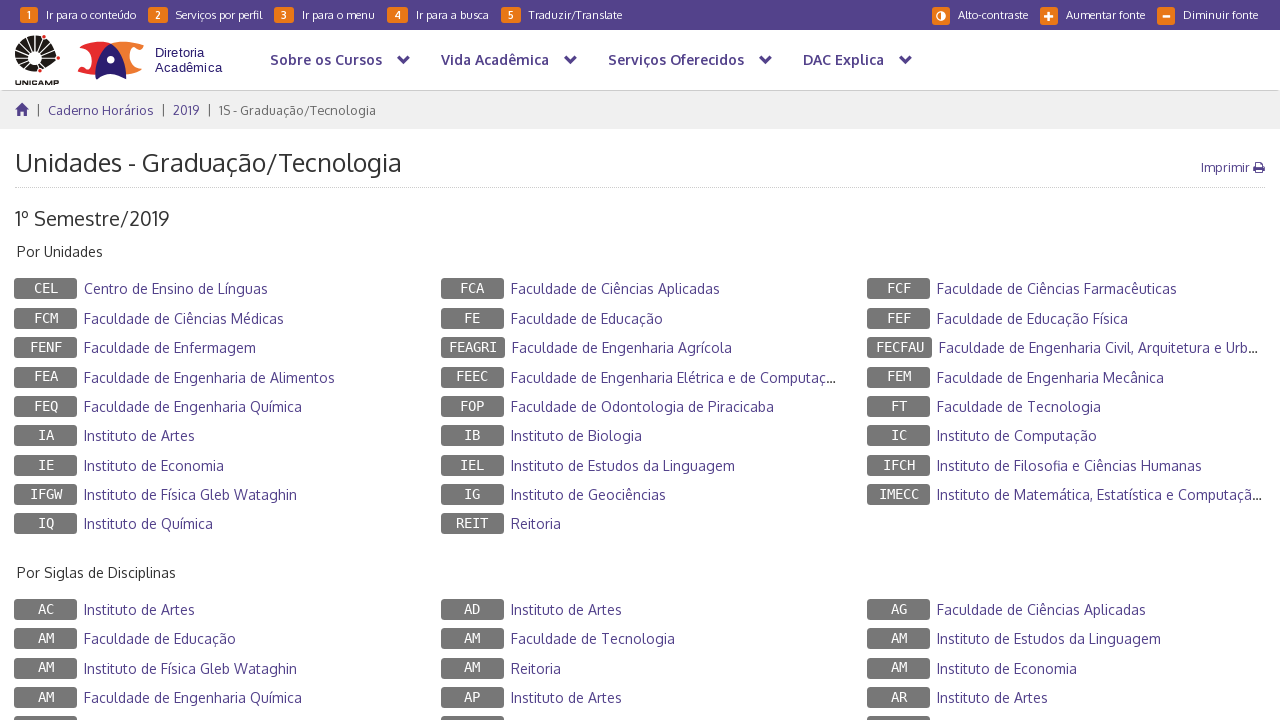

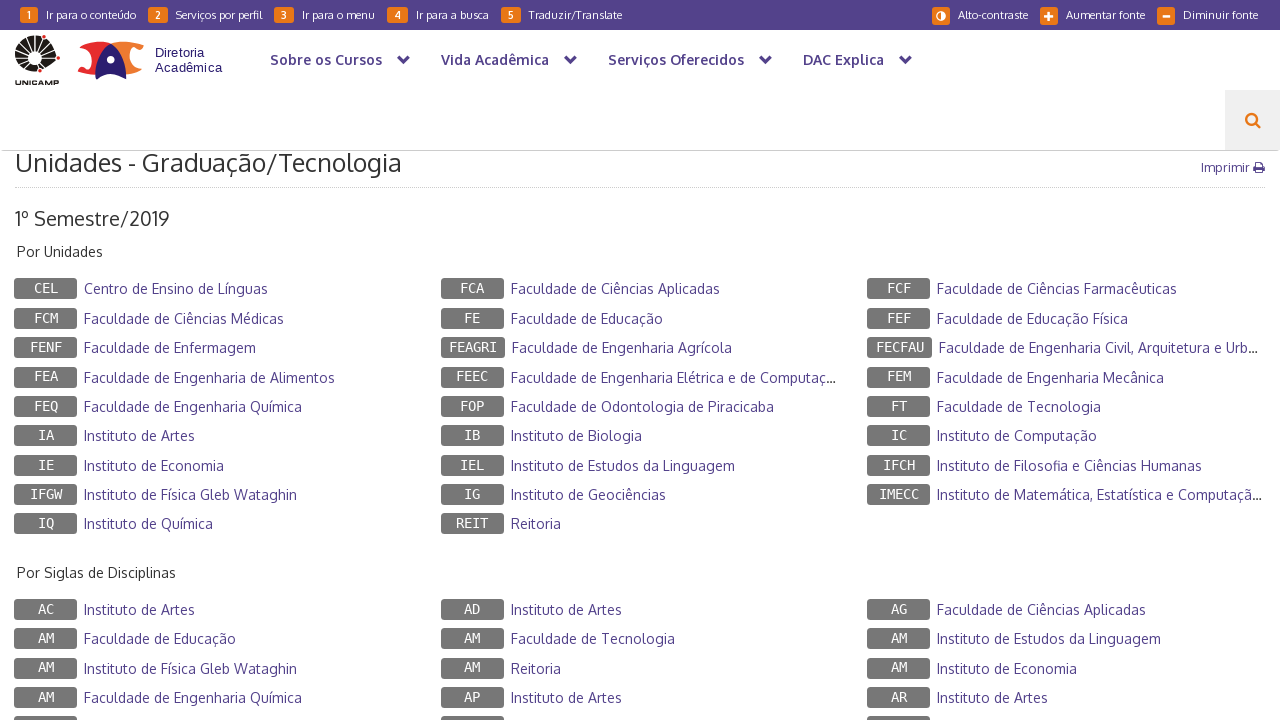